Clicks the second checkbox to uncheck it and verifies it becomes unselected

Starting URL: https://the-internet.herokuapp.com/checkboxes

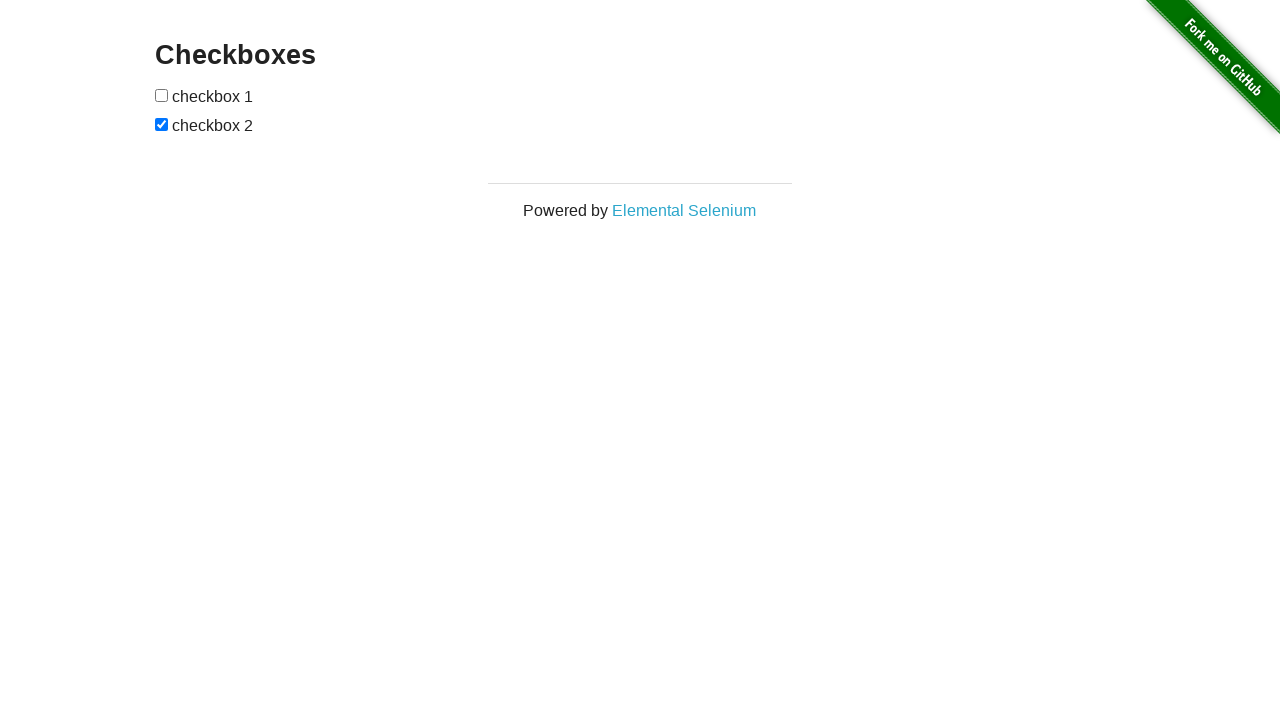

Located the second checkbox element
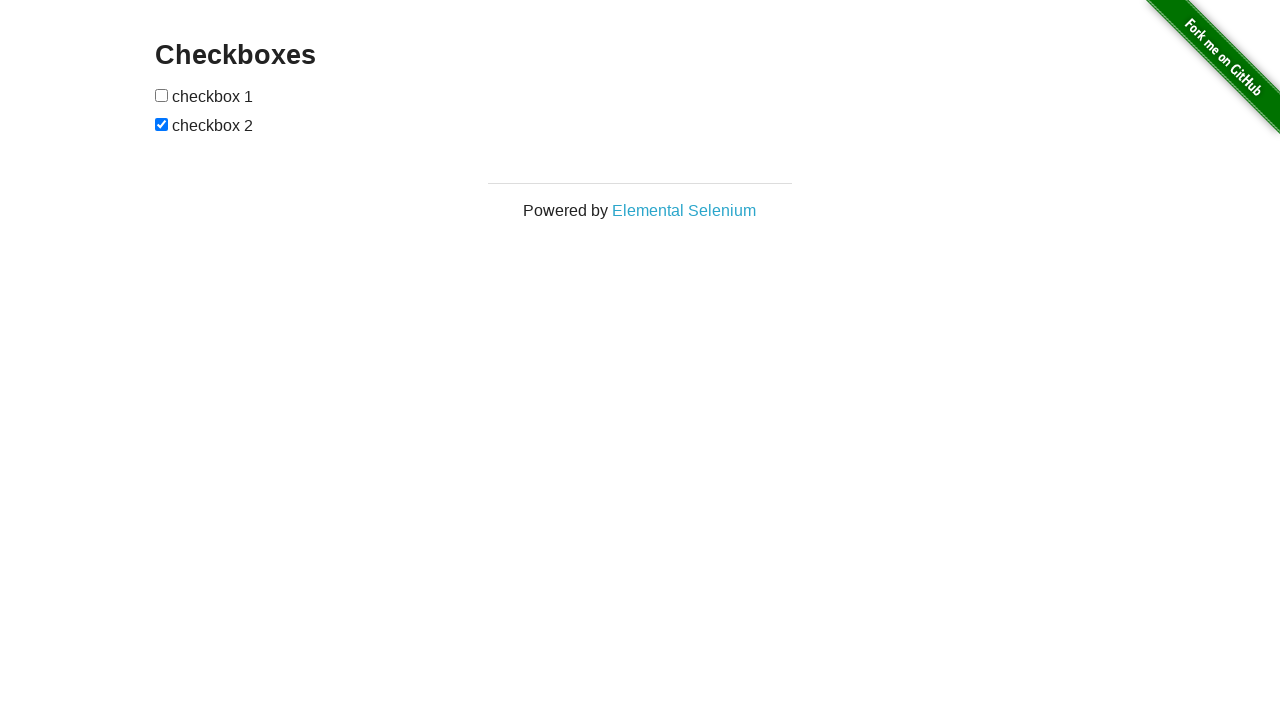

Clicked the second checkbox to uncheck it at (162, 124) on form input[type='checkbox'] >> nth=-1
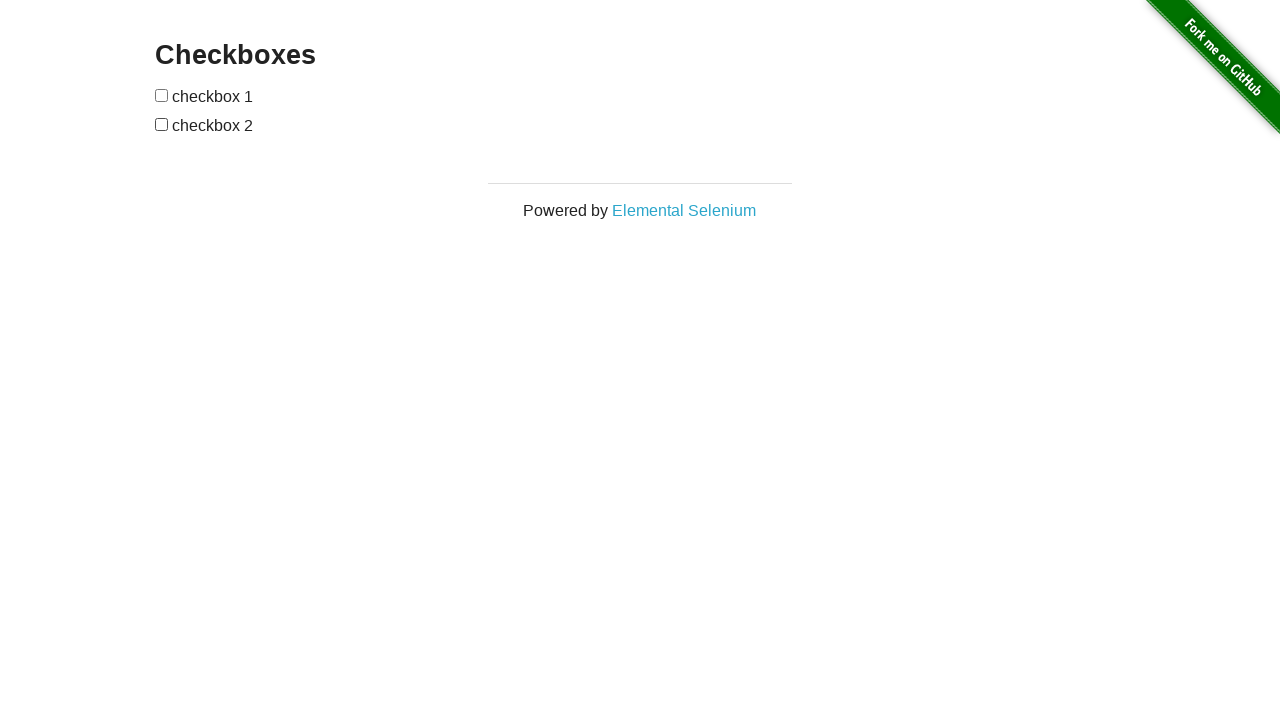

Verified that the second checkbox is now unchecked
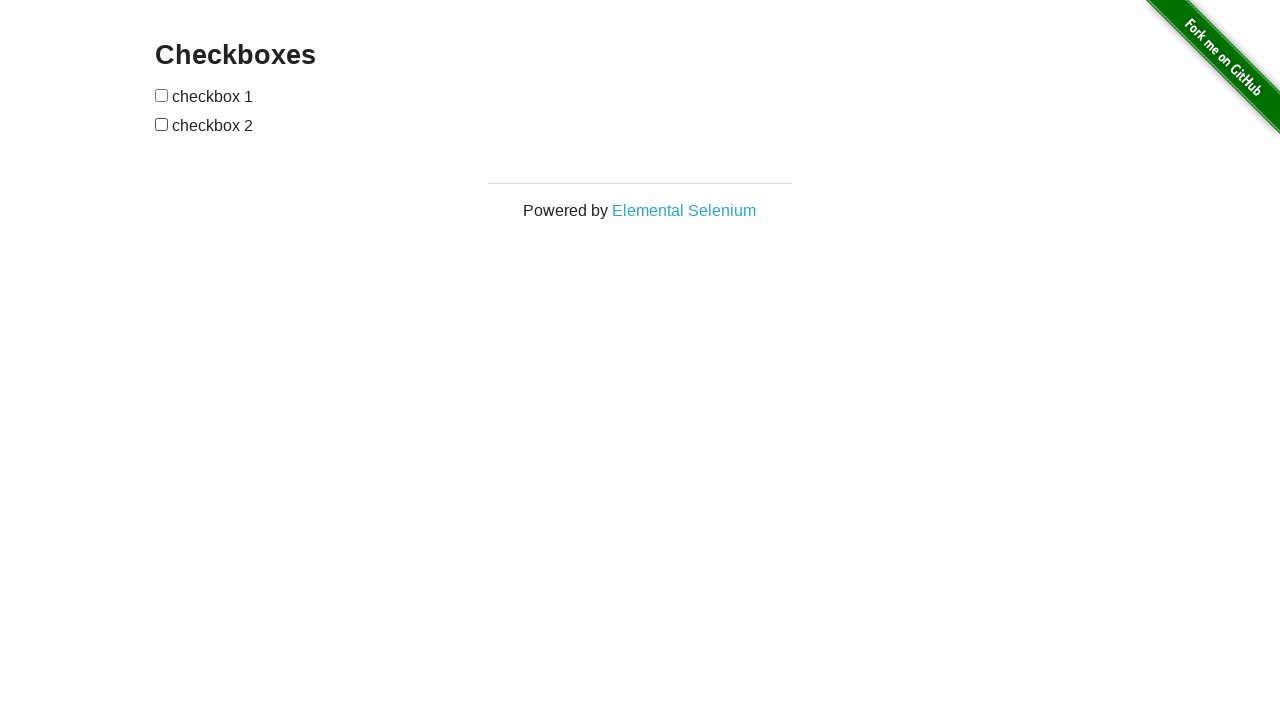

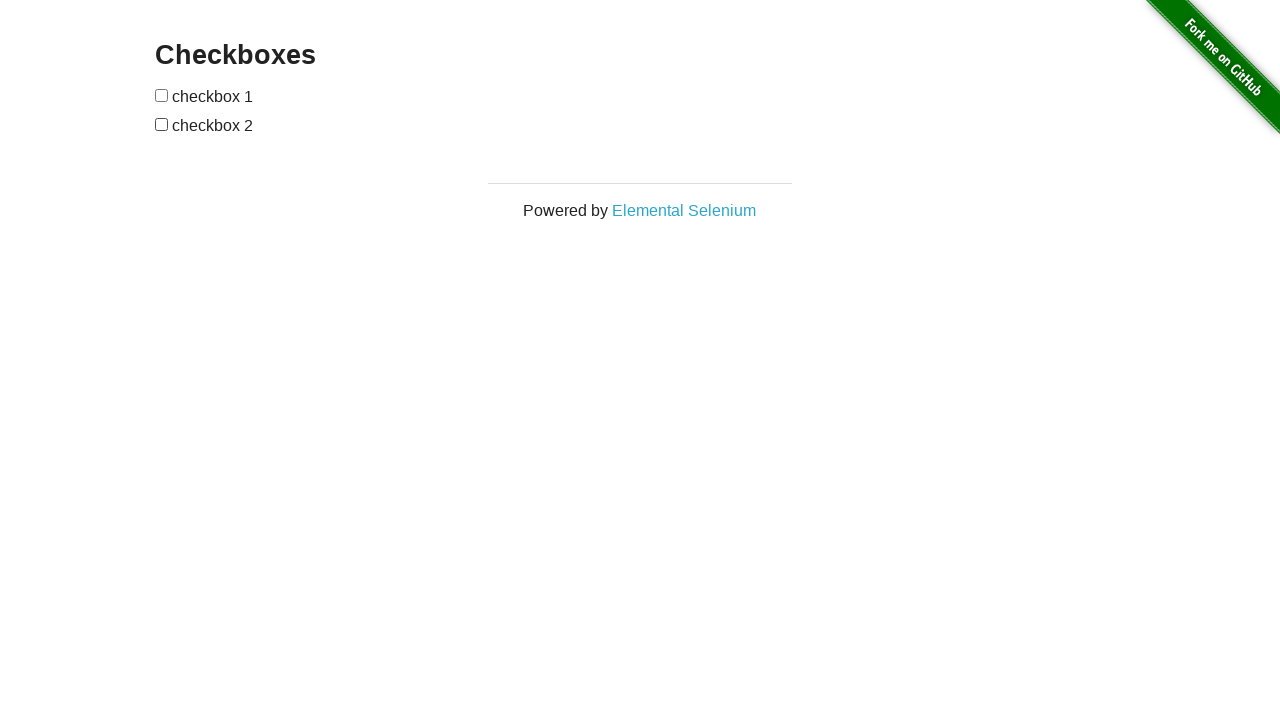